Tests clicking through Active and Completed filters, then clicking All to display all items.

Starting URL: https://demo.playwright.dev/todomvc

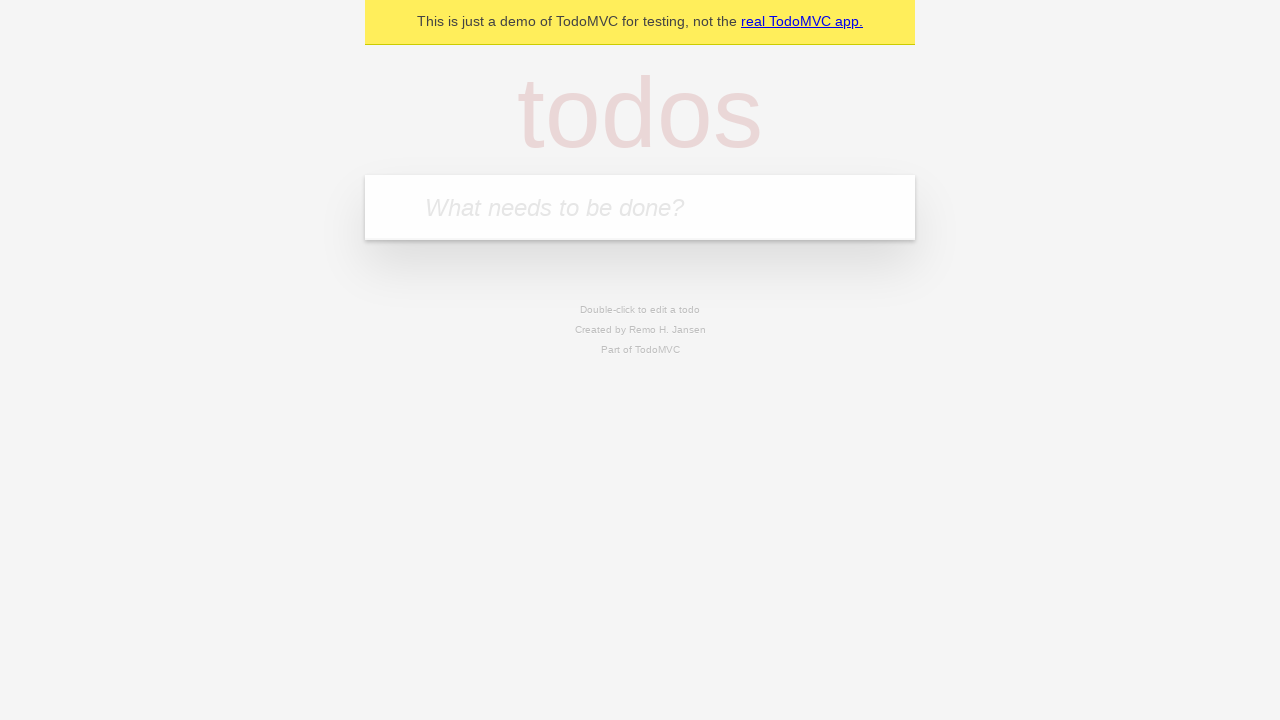

Filled first todo input with 'buy some cheese' on .new-todo
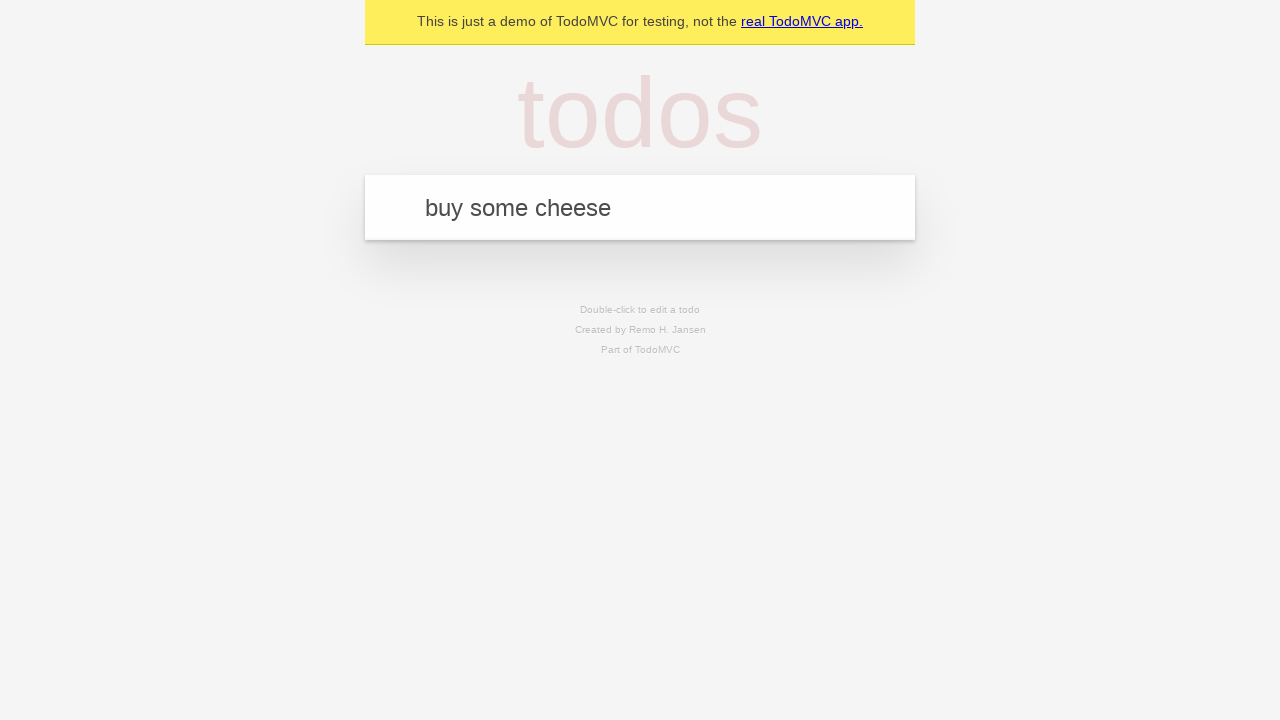

Pressed Enter to add first todo on .new-todo
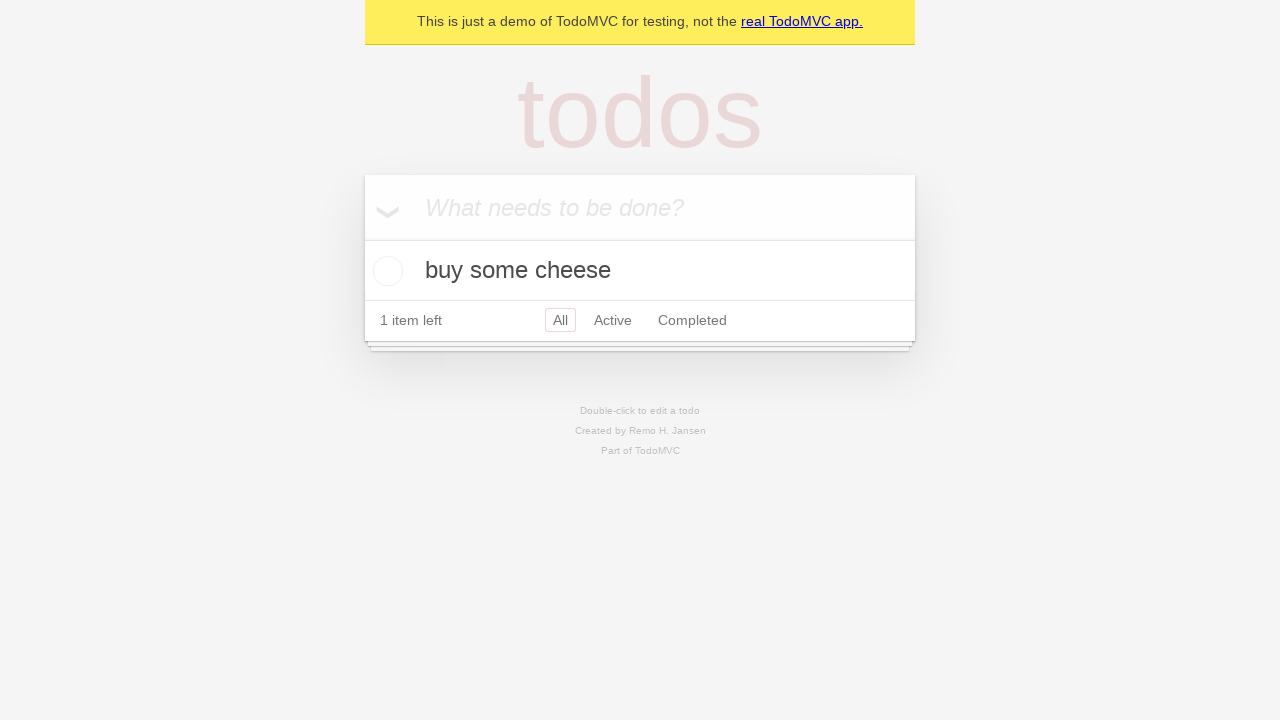

Filled second todo input with 'feed the cat' on .new-todo
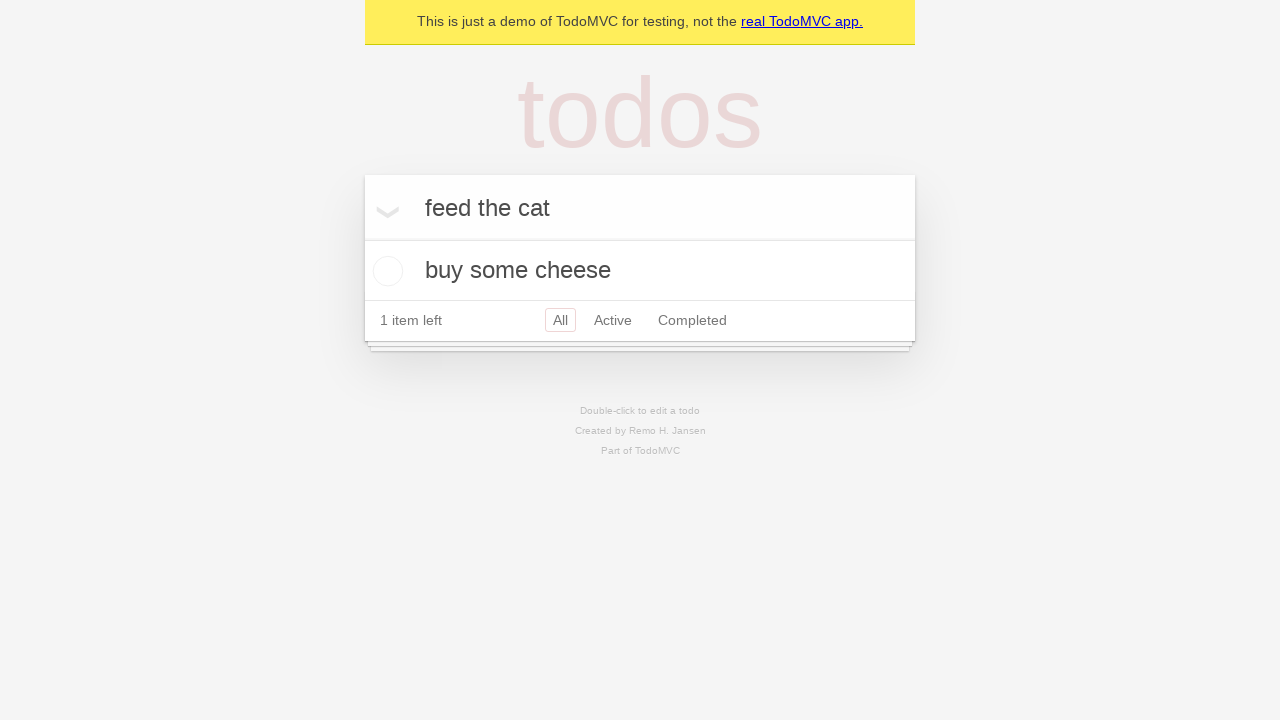

Pressed Enter to add second todo on .new-todo
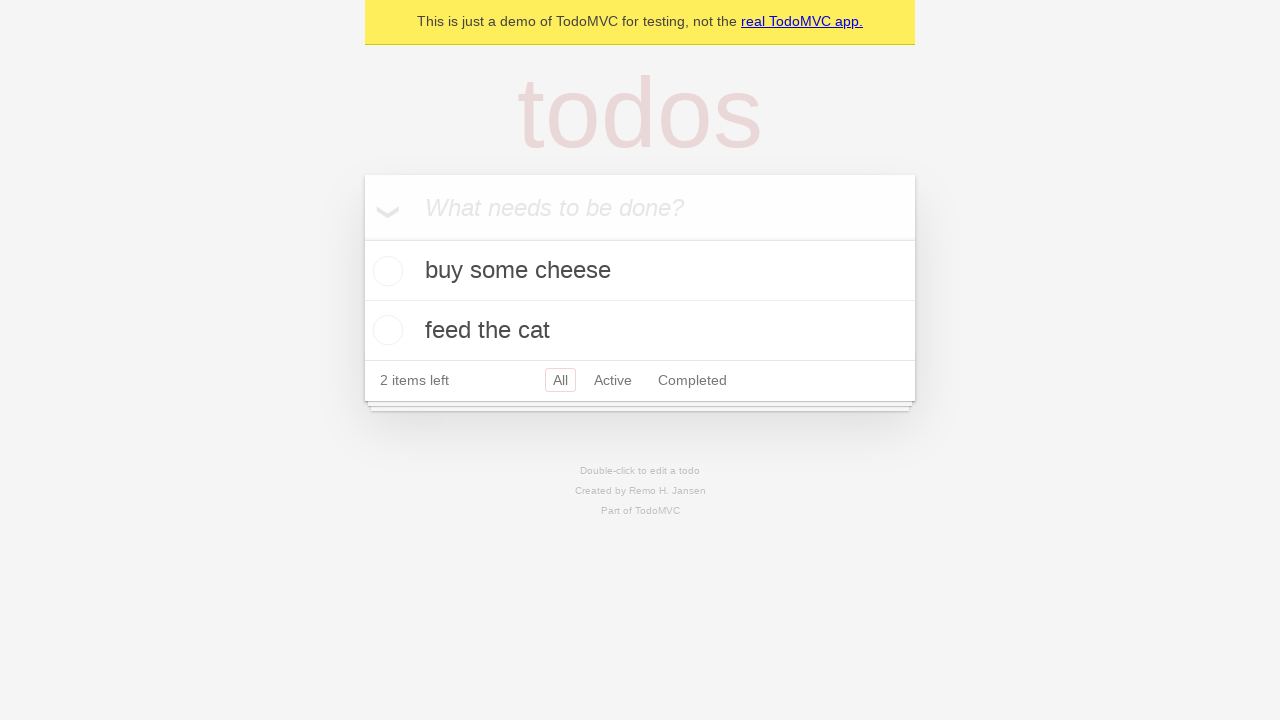

Filled third todo input with 'book a doctors appointment' on .new-todo
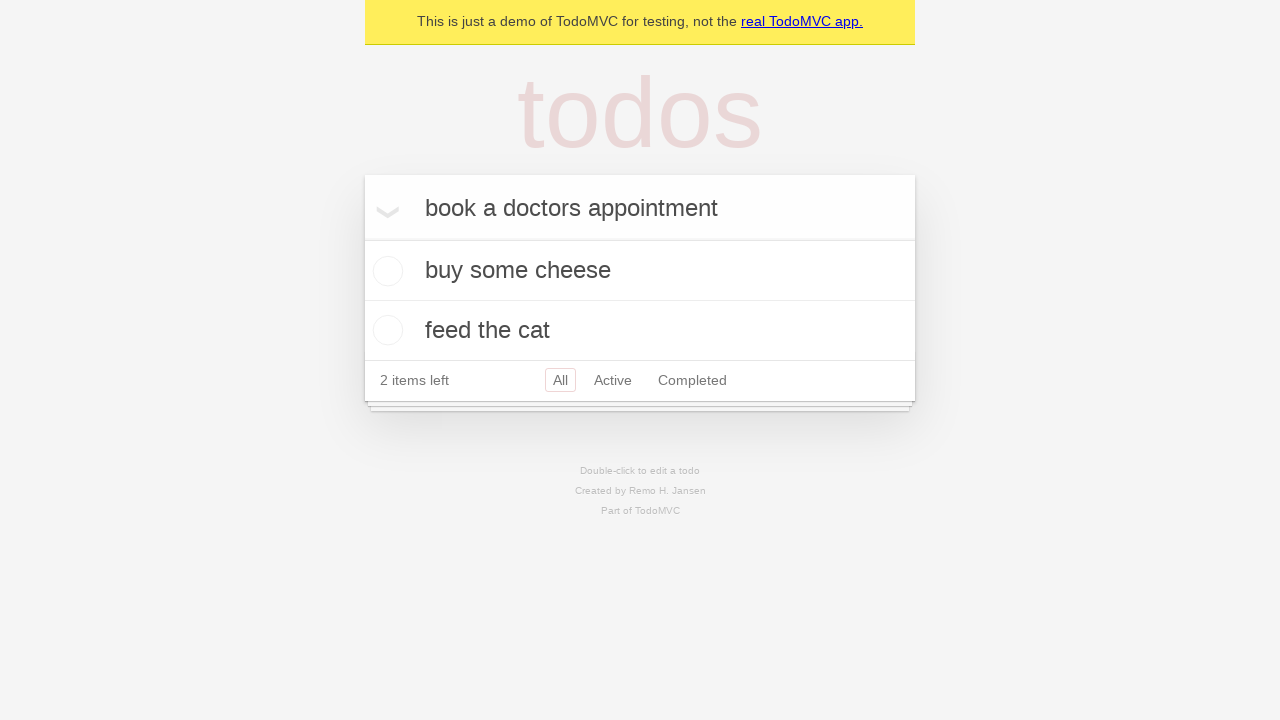

Pressed Enter to add third todo on .new-todo
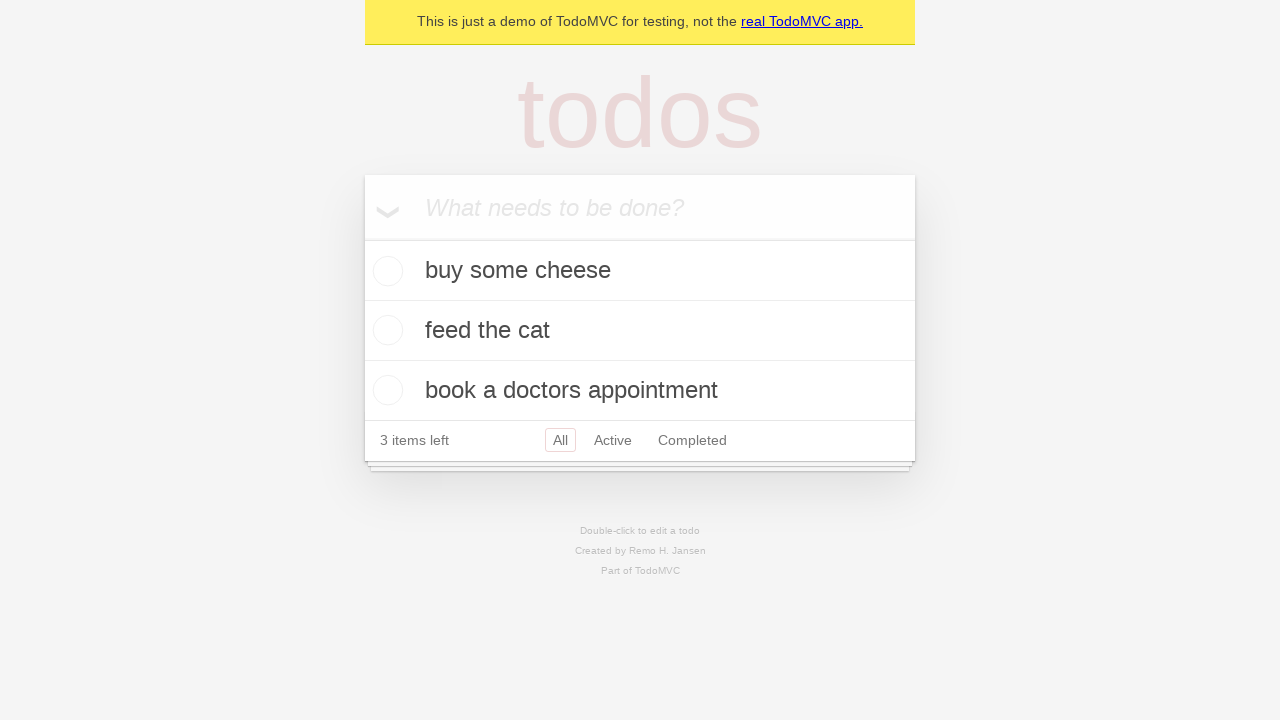

Waited for all three todos to load
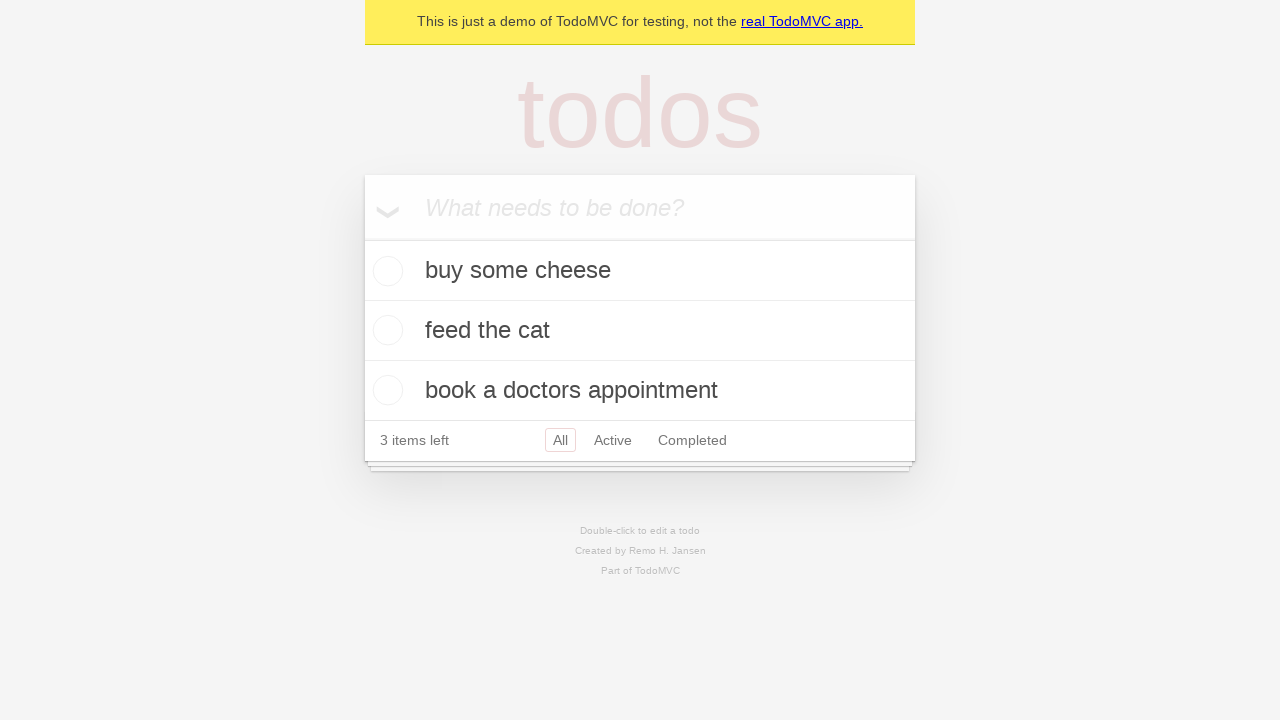

Checked the second todo item as completed at (385, 330) on .todo-list li .toggle >> nth=1
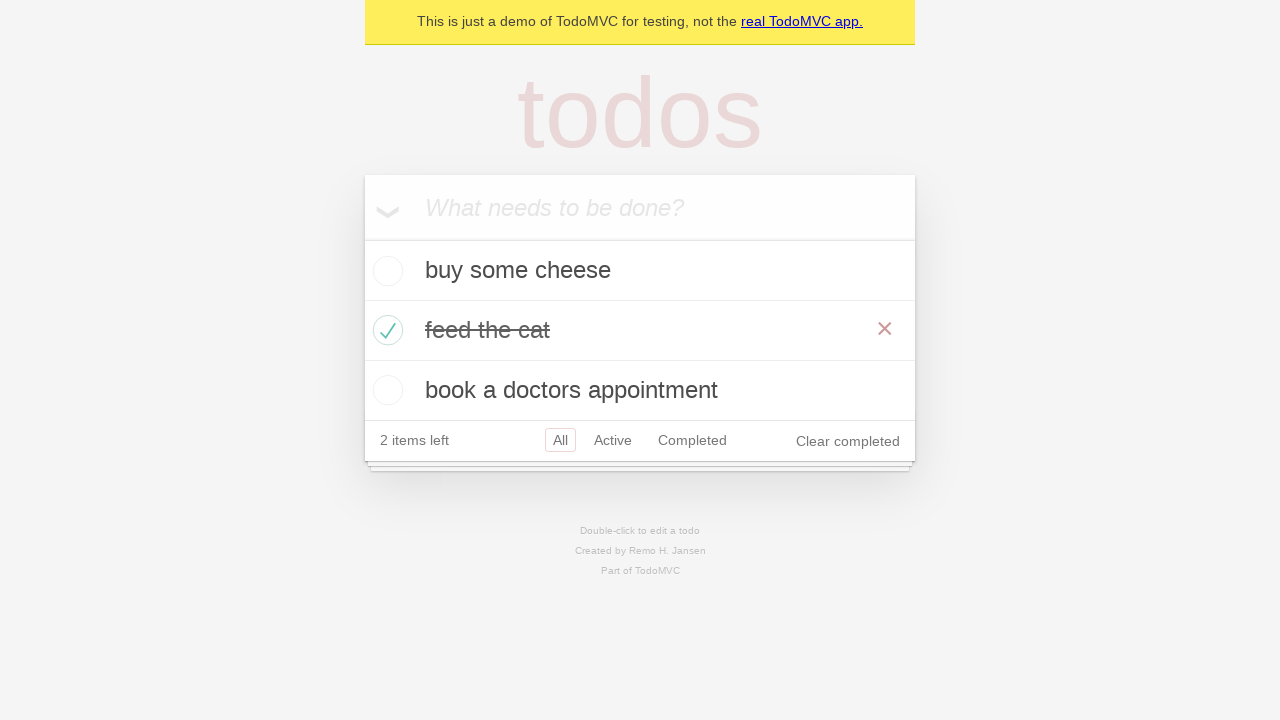

Clicked Active filter to display active todos only at (613, 440) on .filters >> text=Active
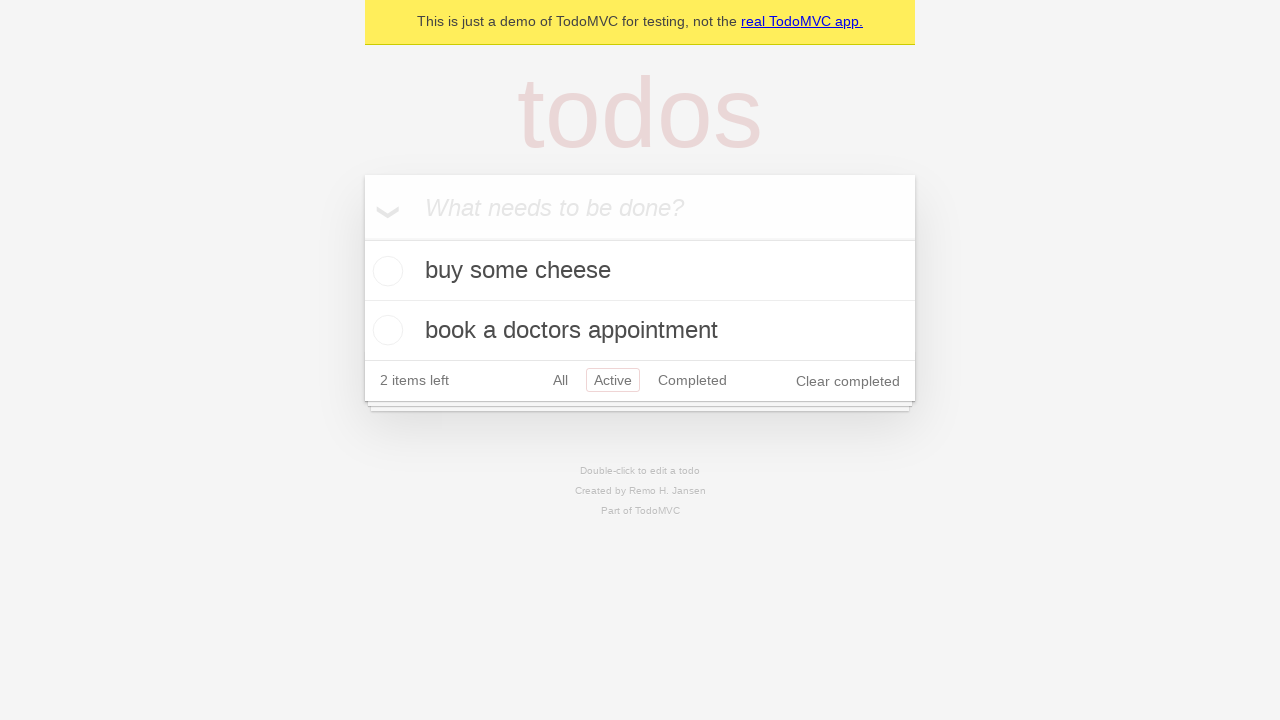

Clicked Completed filter to display completed todos only at (692, 380) on .filters >> text=Completed
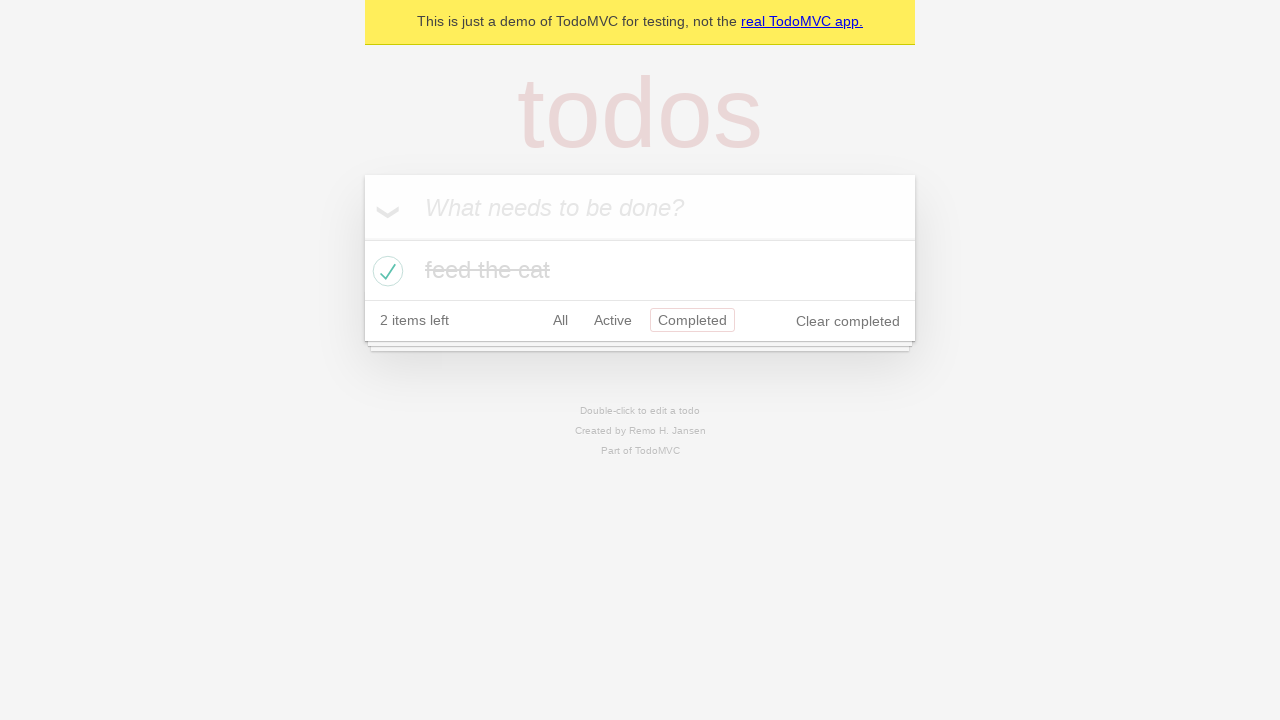

Clicked All filter to display all todos at (560, 320) on .filters >> text=All
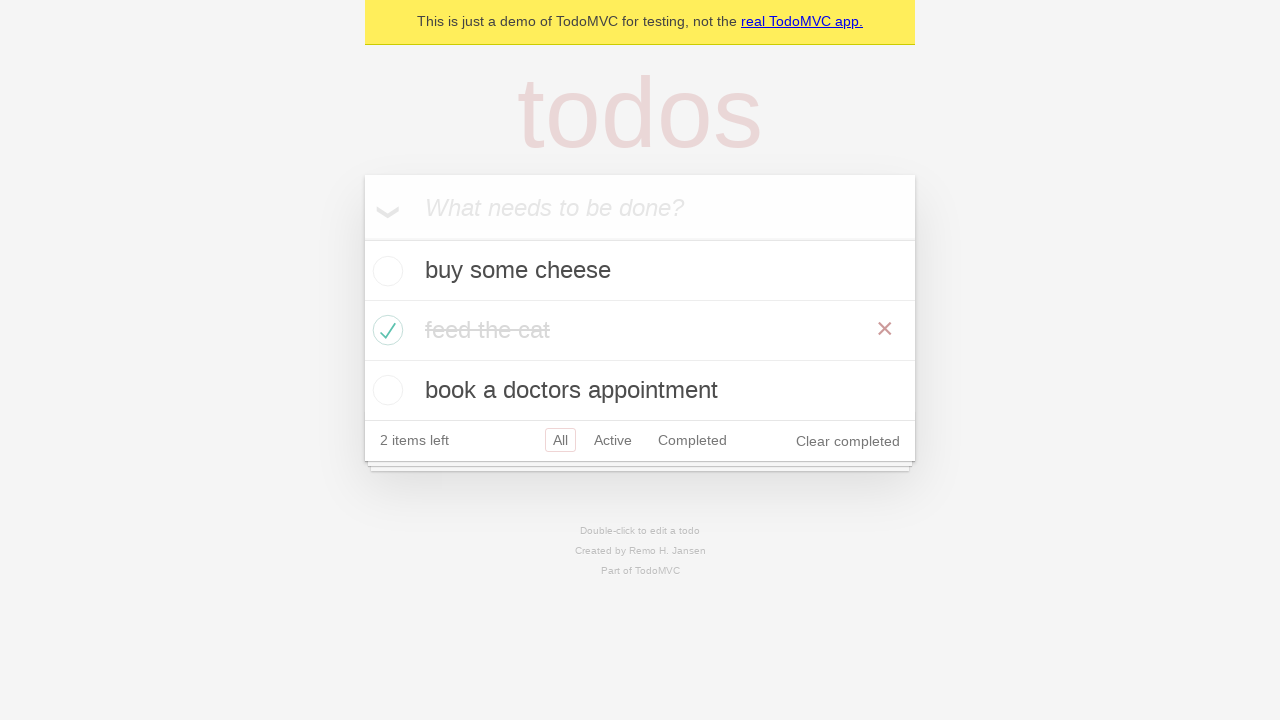

Verified all three todos are displayed
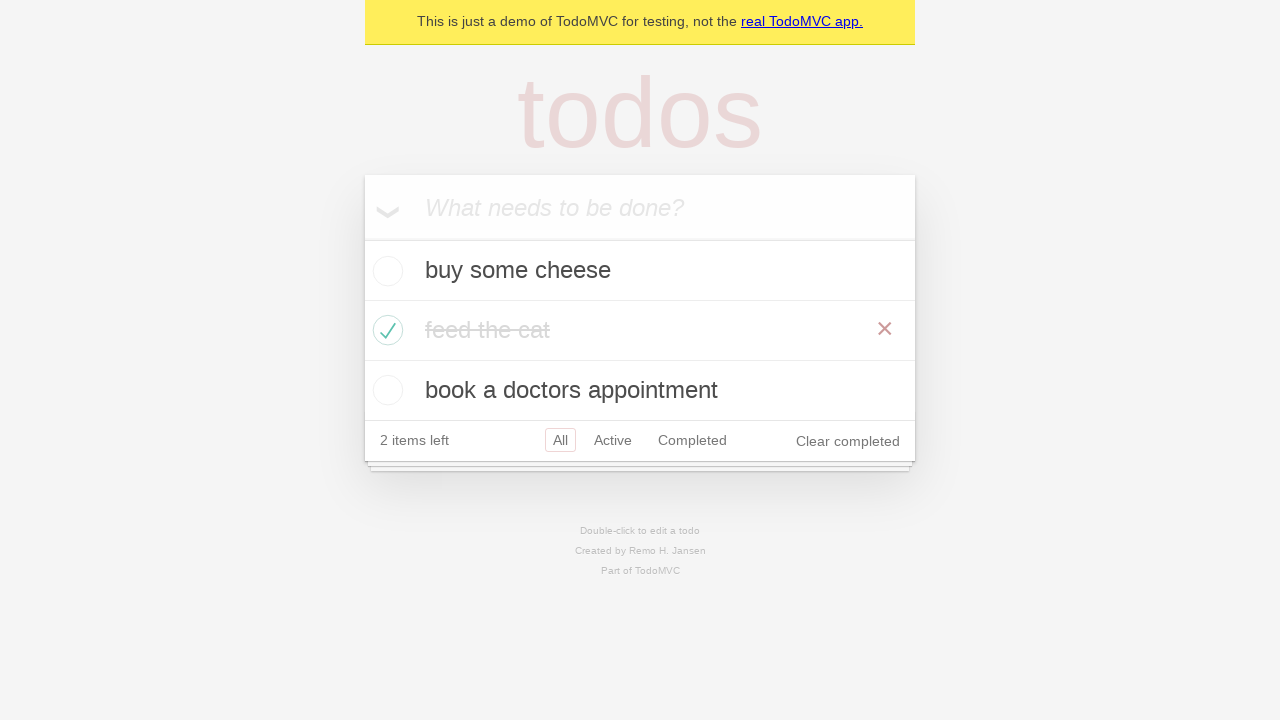

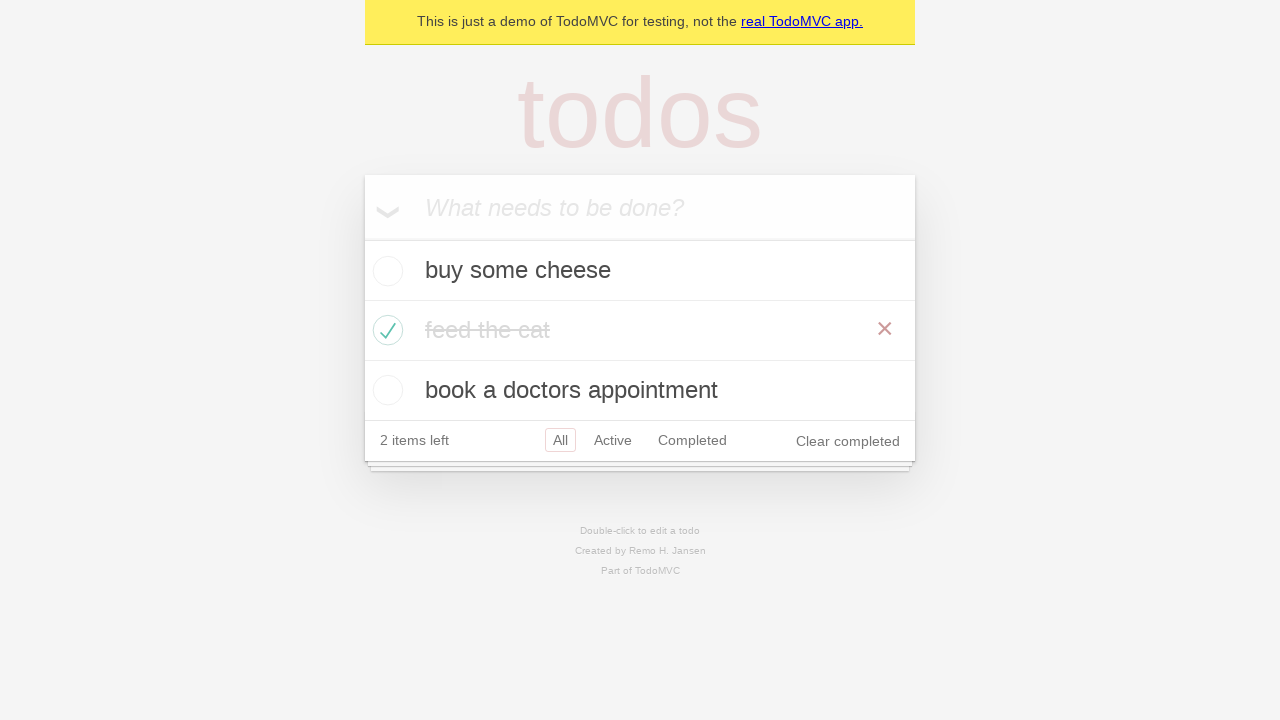